Tests that multiple todo items can all be marked as complete by clicking each checkbox

Starting URL: https://todomvc.com/examples/react/dist/

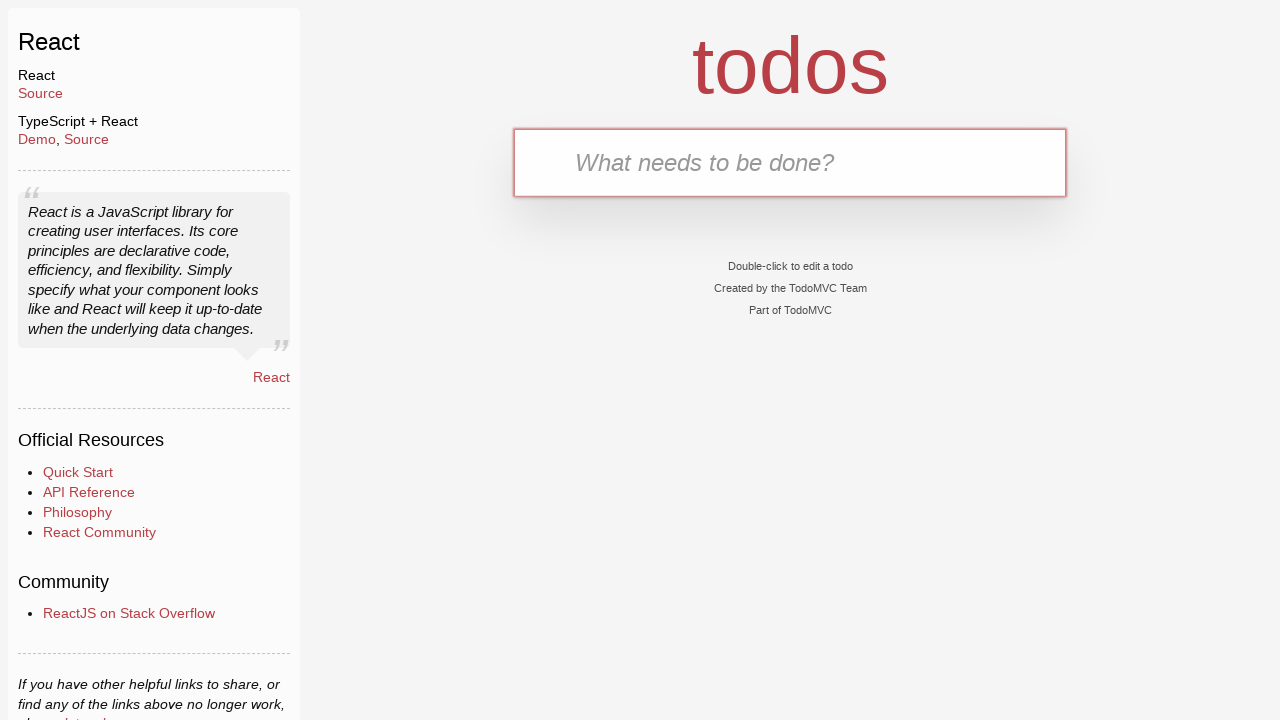

Filled first todo item with 'test1' on .new-todo
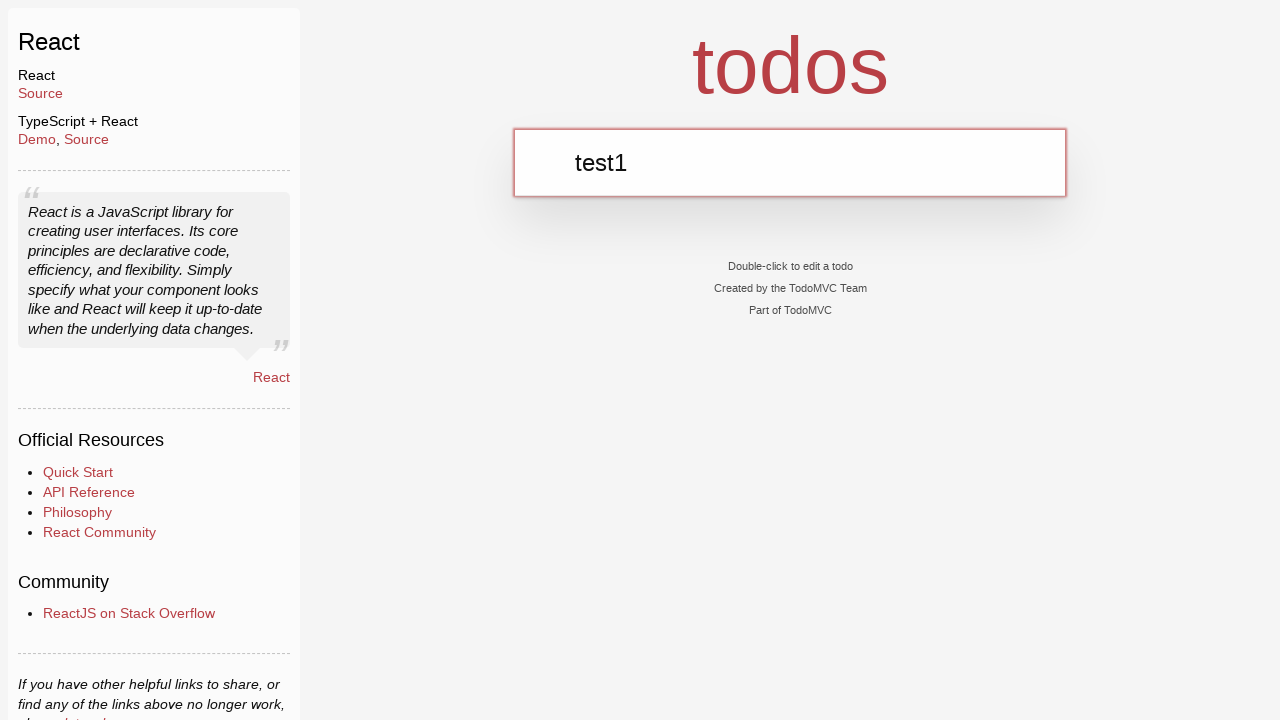

Pressed Enter to create first todo item
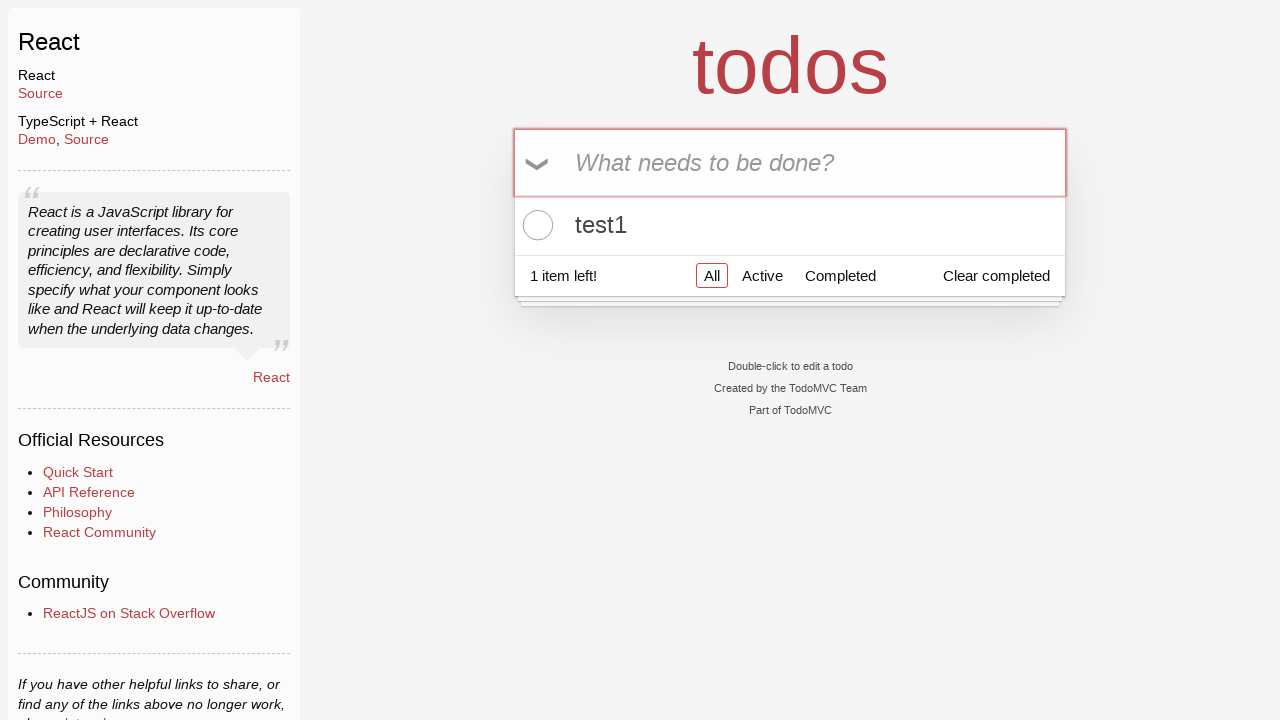

Filled second todo item with 'test2' on .new-todo
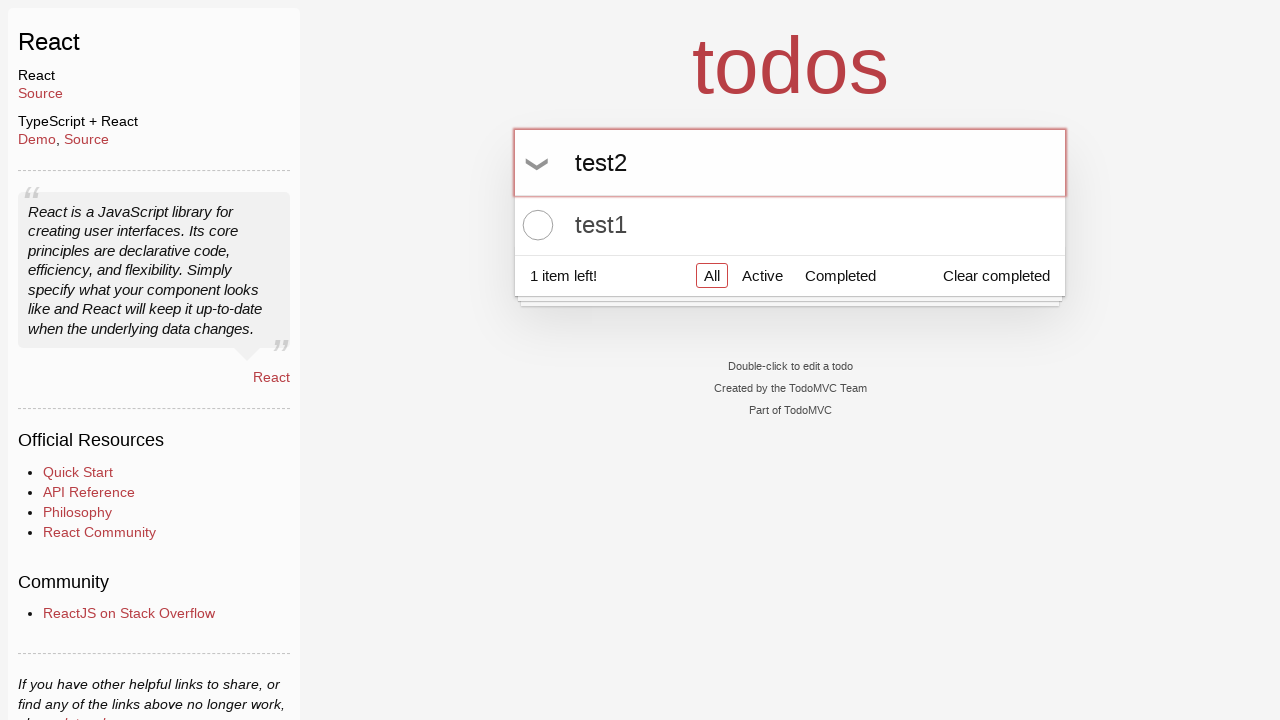

Pressed Enter to create second todo item
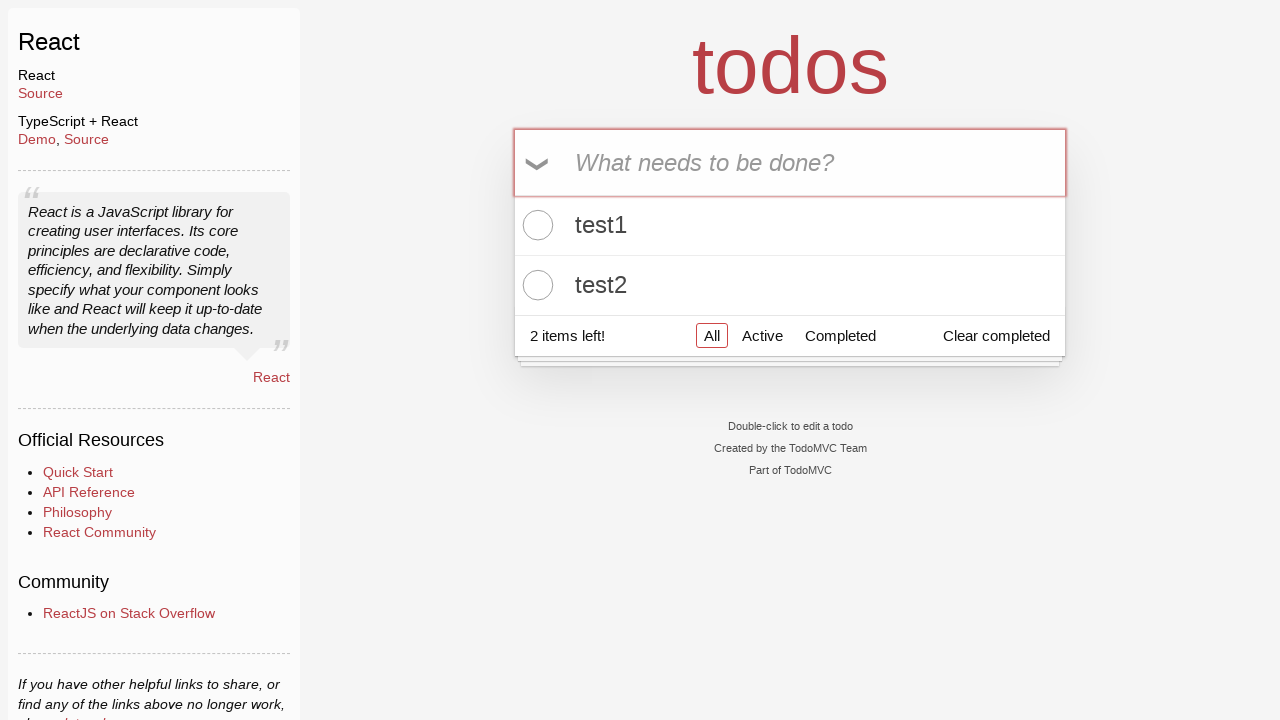

Filled third todo item with 'test3' on .new-todo
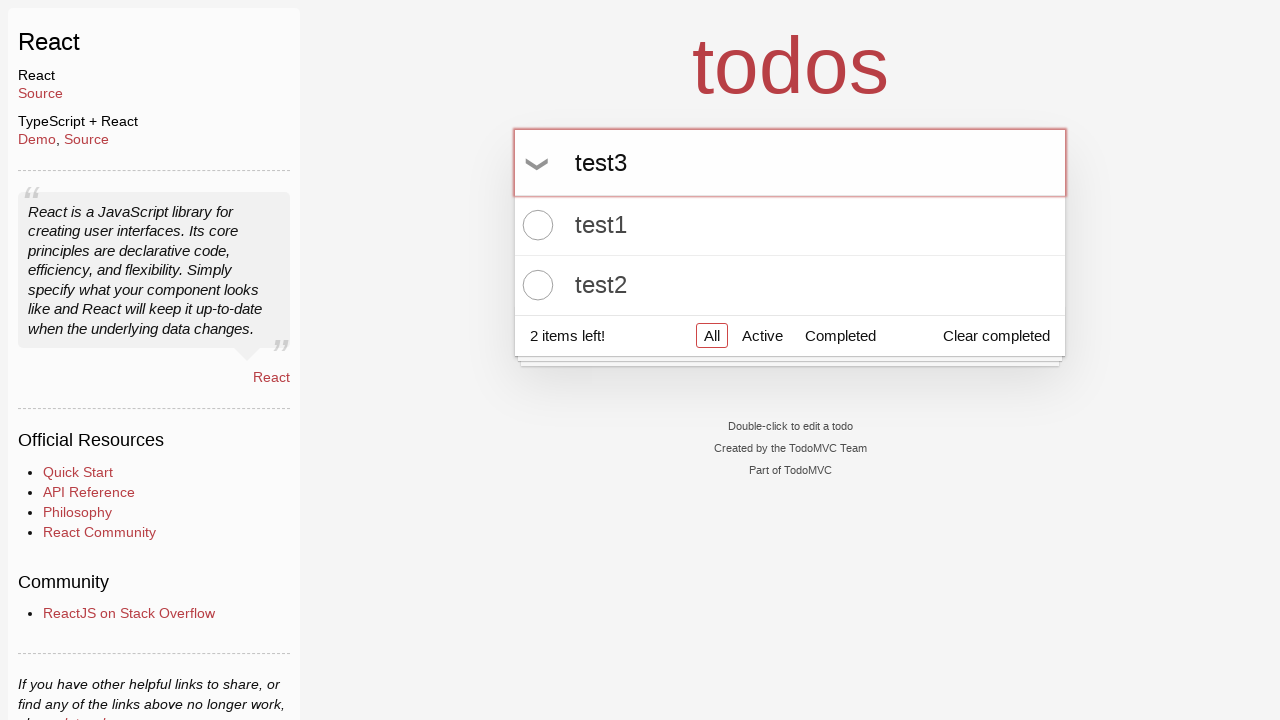

Pressed Enter to create third todo item
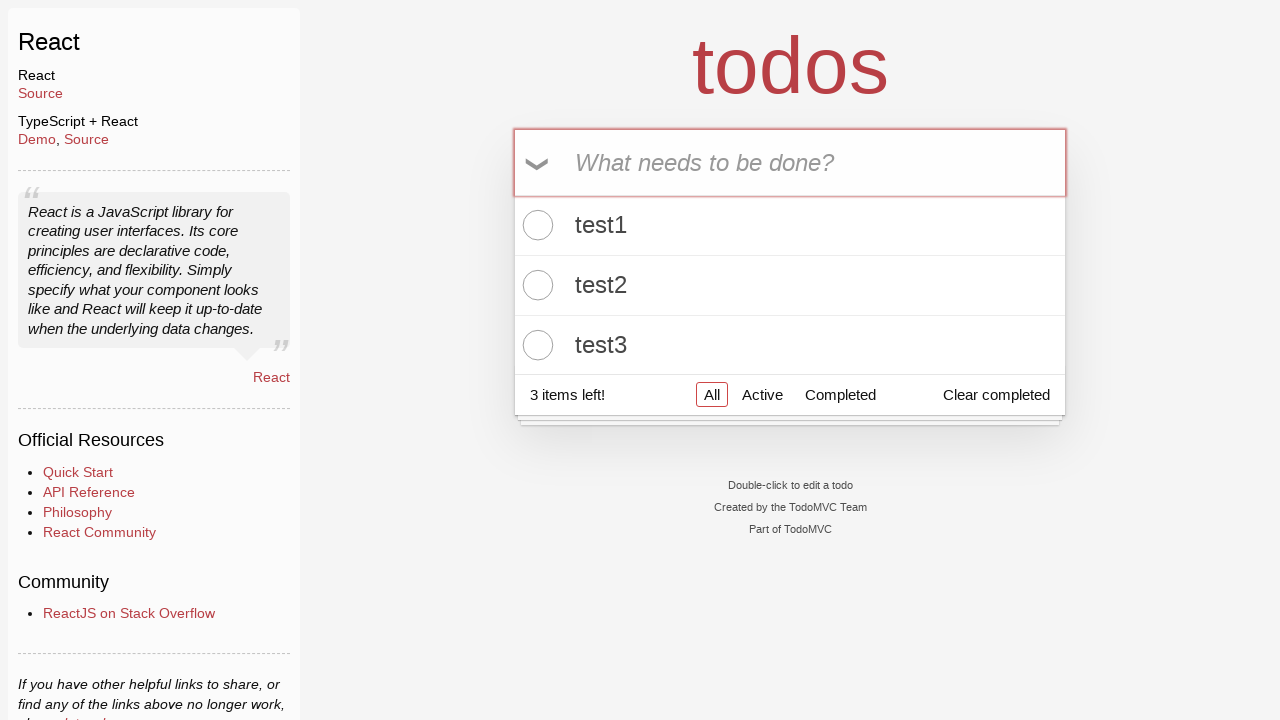

Clicked checkbox for todo item 1 to mark as complete at (535, 225) on .todo-list li .toggle >> nth=0
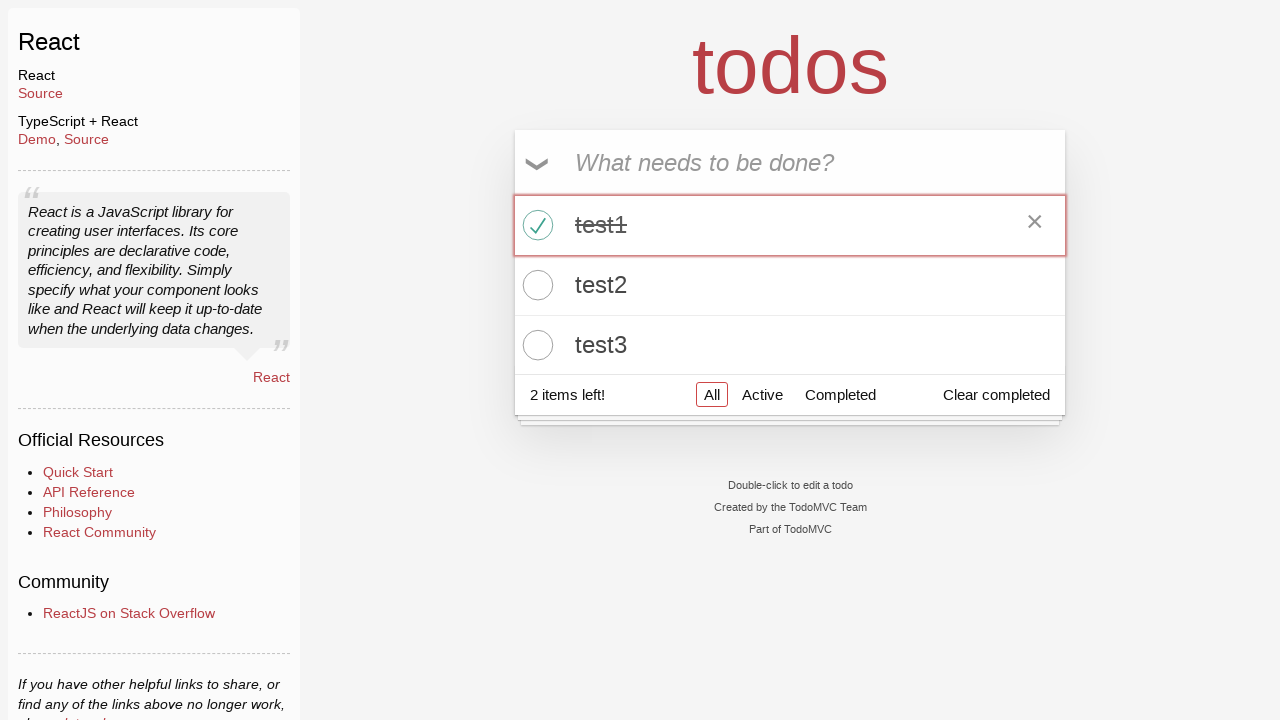

Clicked checkbox for todo item 2 to mark as complete at (535, 285) on .todo-list li .toggle >> nth=1
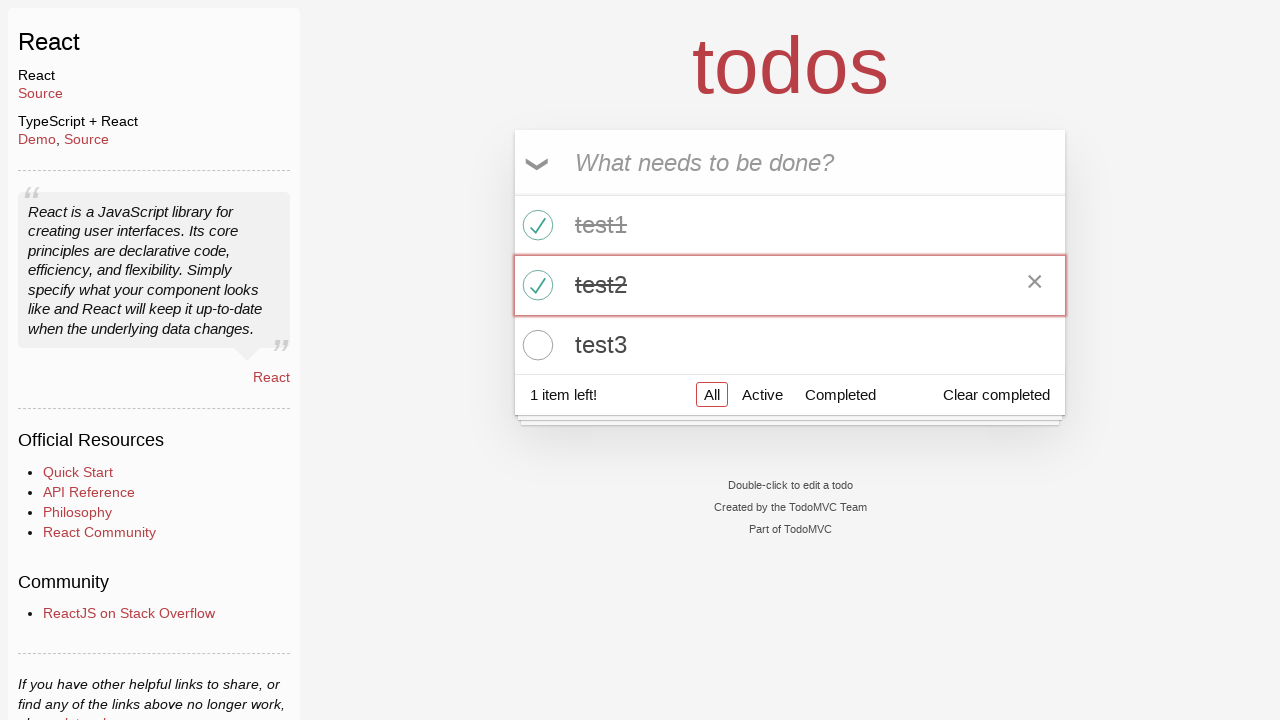

Clicked checkbox for todo item 3 to mark as complete at (535, 345) on .todo-list li .toggle >> nth=2
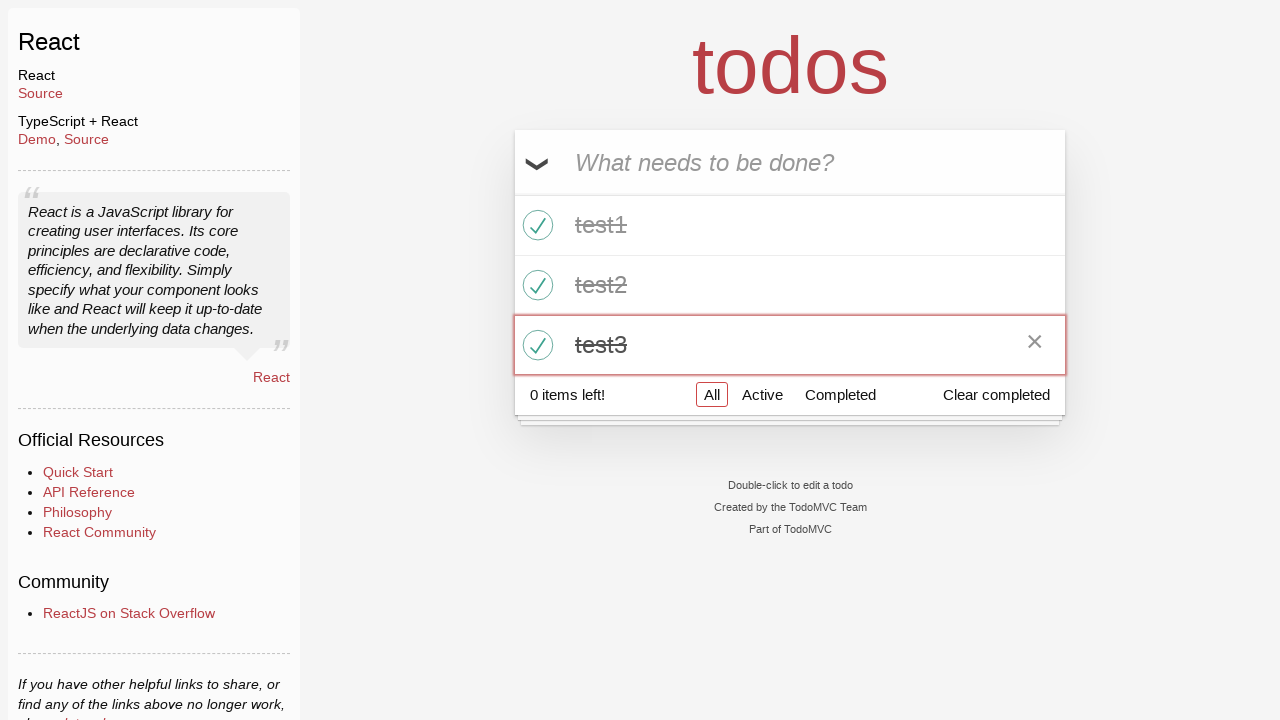

Verified that completed todo items are visible with .completed class
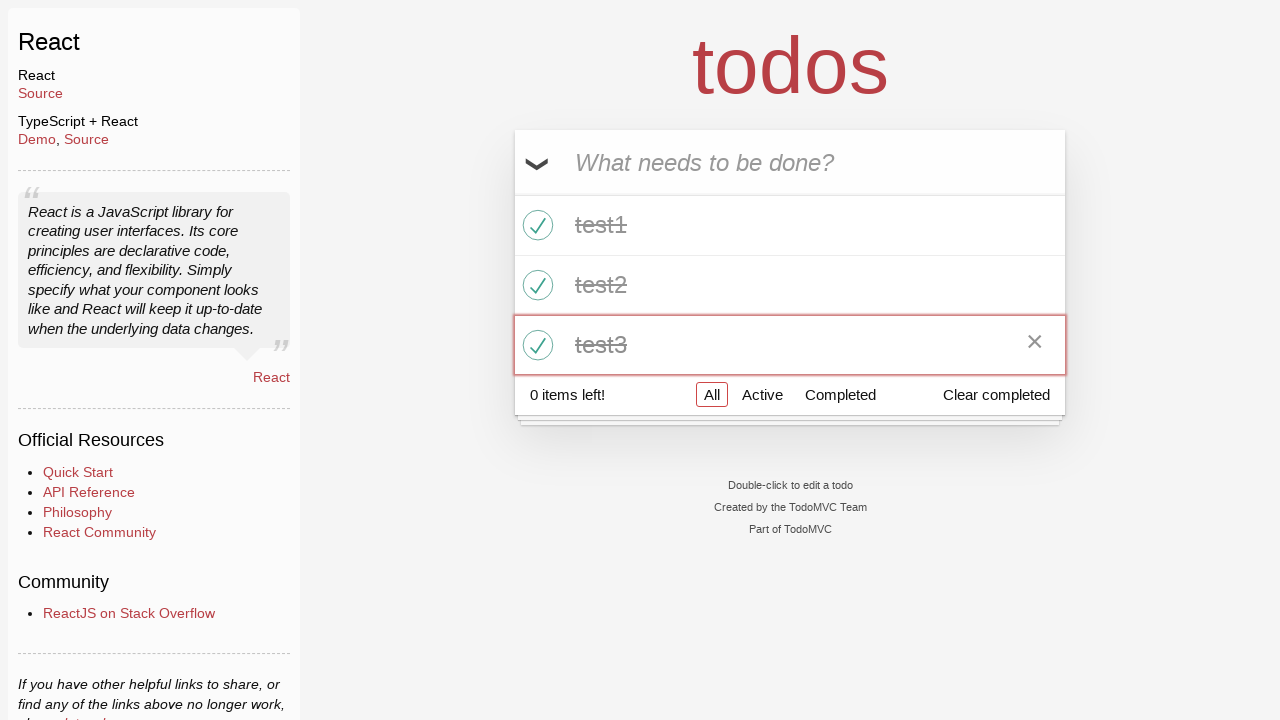

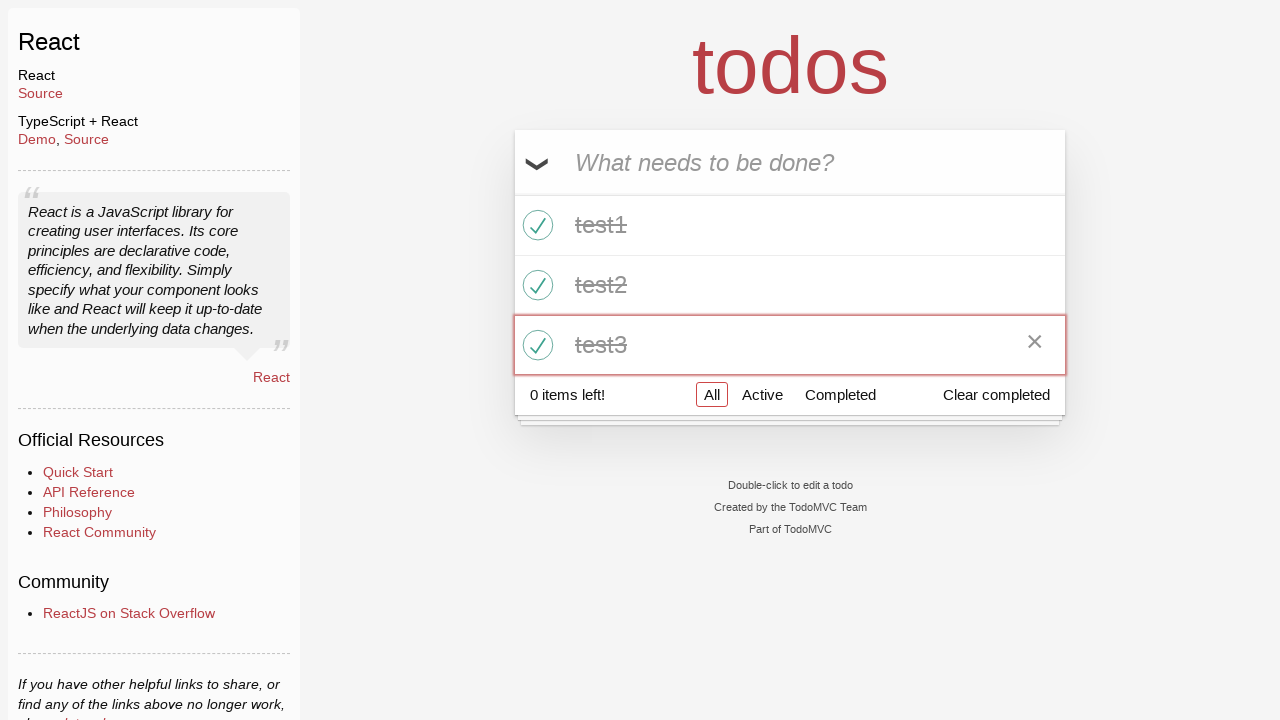